Tests checkbox functionality by ensuring both checkboxes are selected - clicks on each checkbox if it's not already selected, then verifies both are checked.

Starting URL: https://the-internet.herokuapp.com/checkboxes

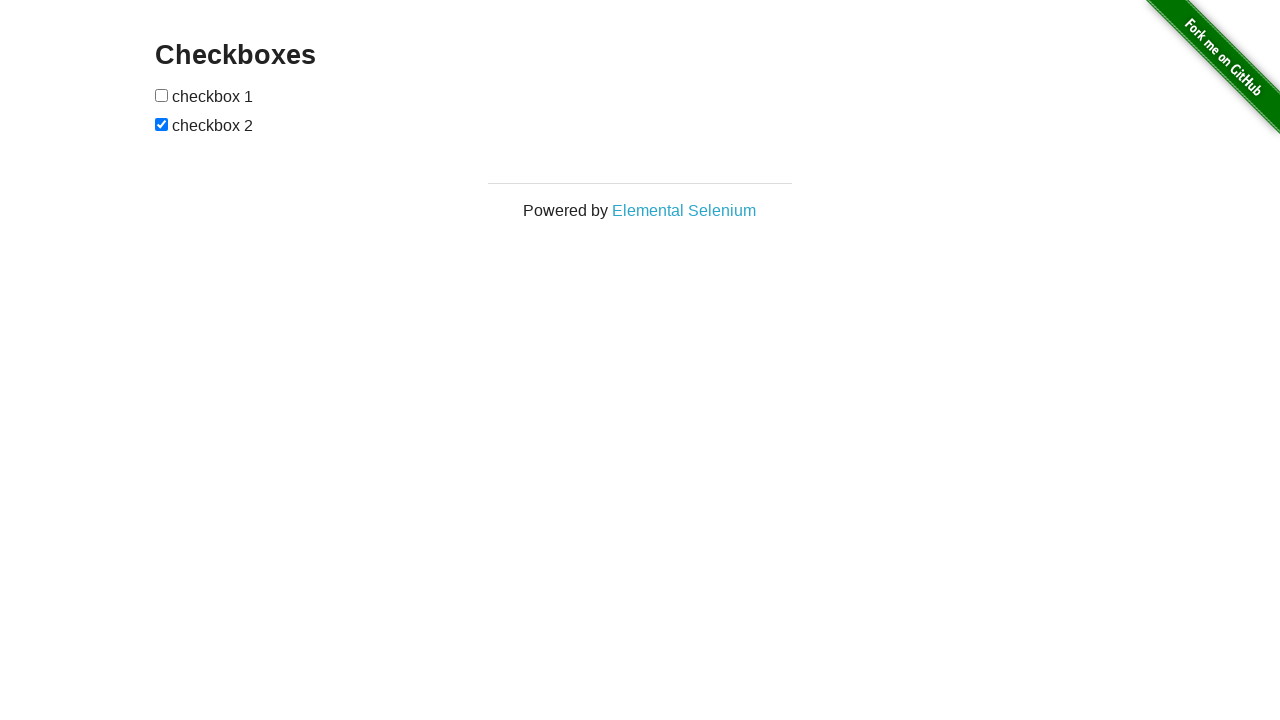

Located first checkbox element
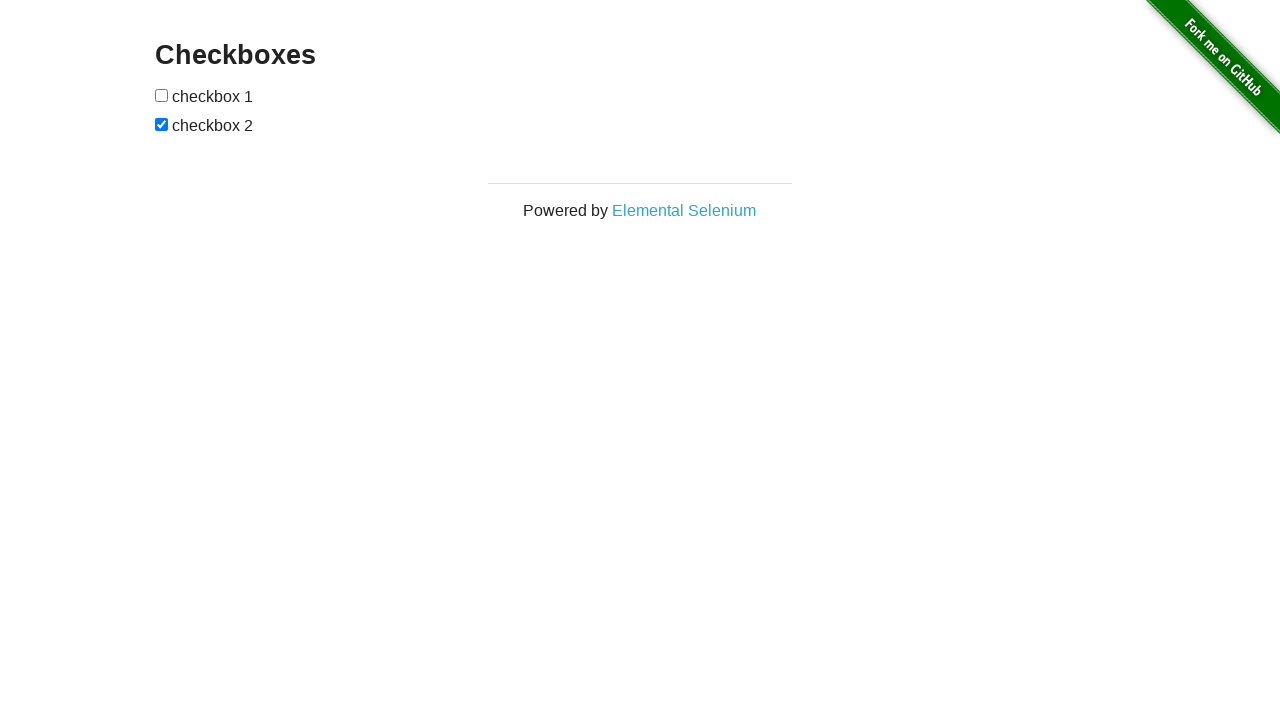

Located second checkbox element
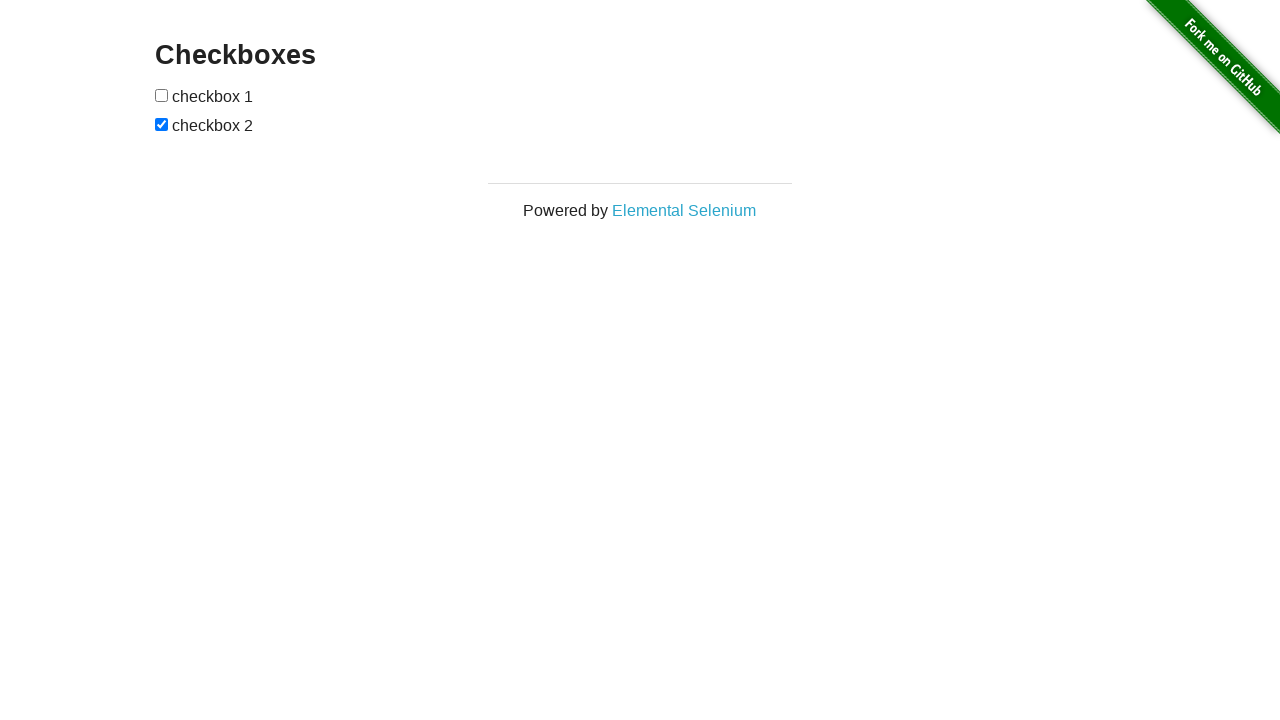

Checked first checkbox status - not selected
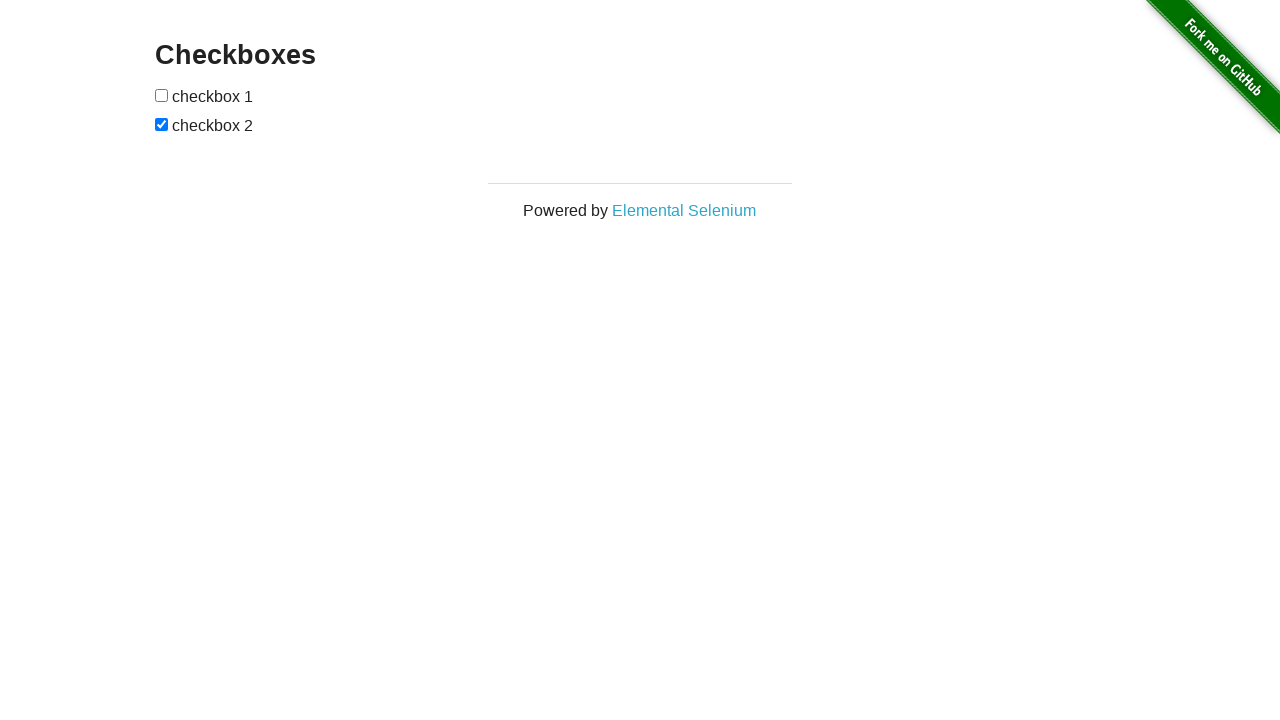

Clicked first checkbox to select it at (162, 95) on (//input[@type='checkbox'])[1]
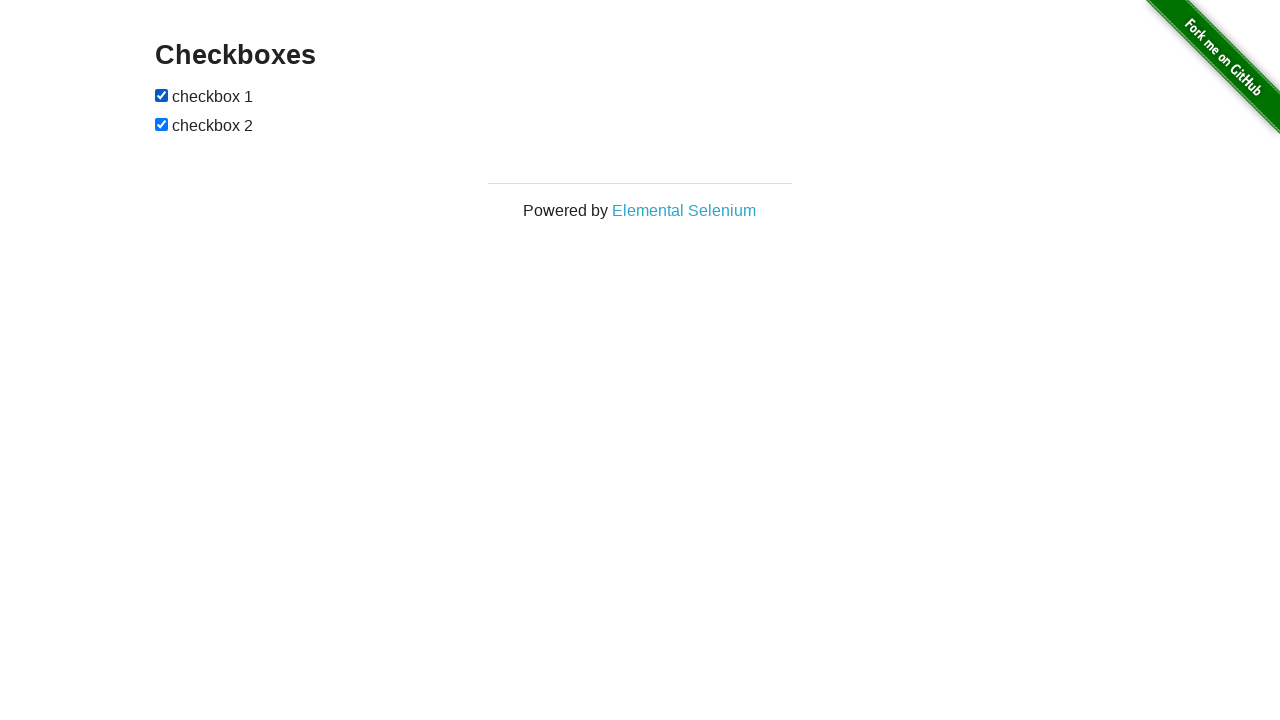

Checked second checkbox status - already selected
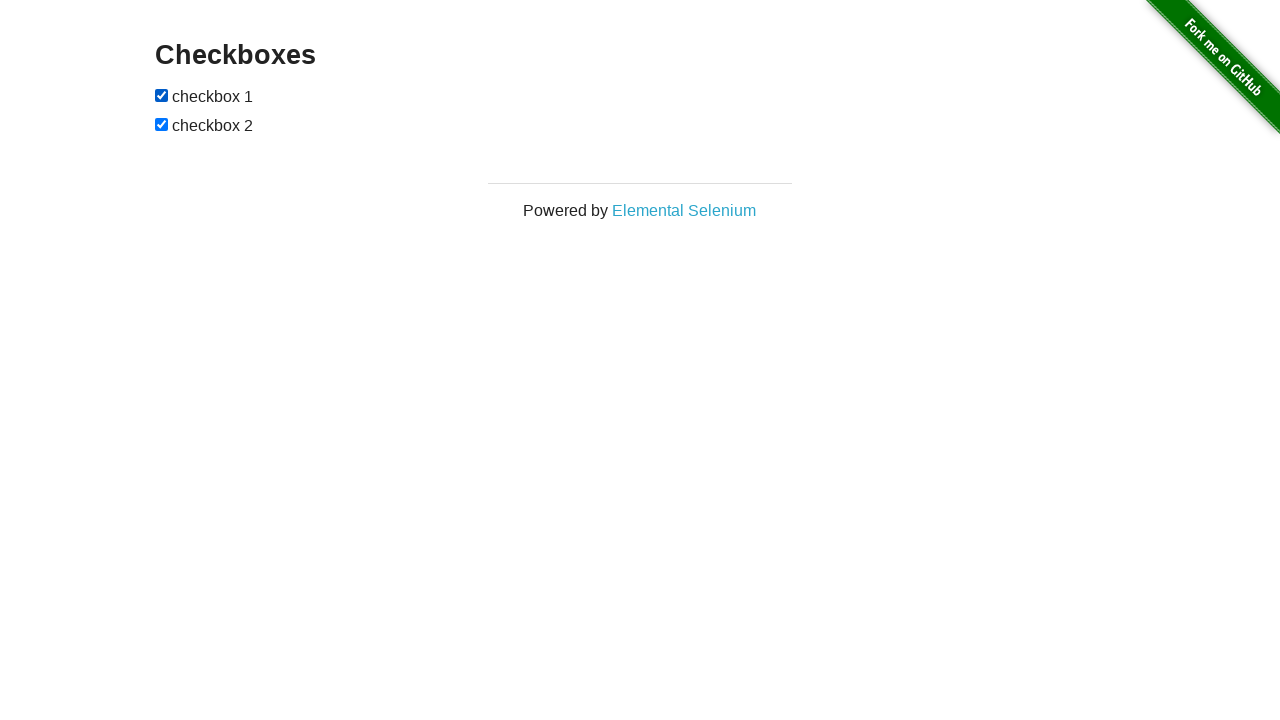

Verified both checkboxes are selected
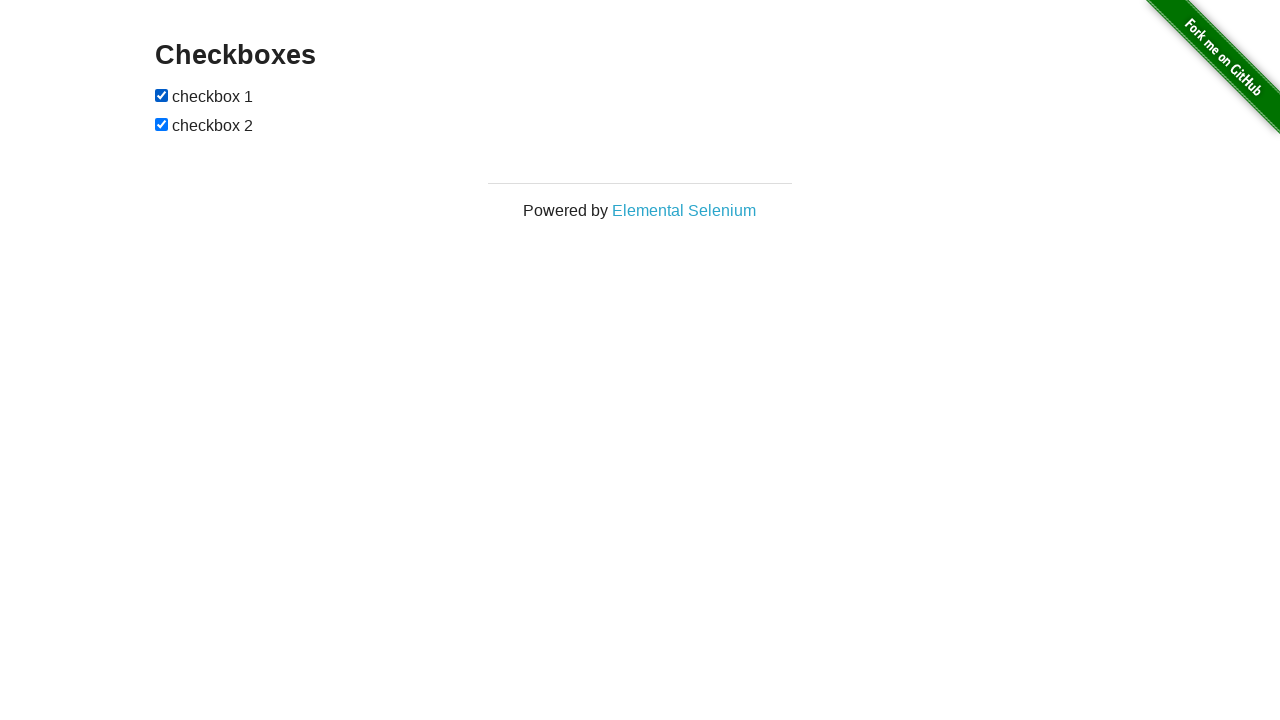

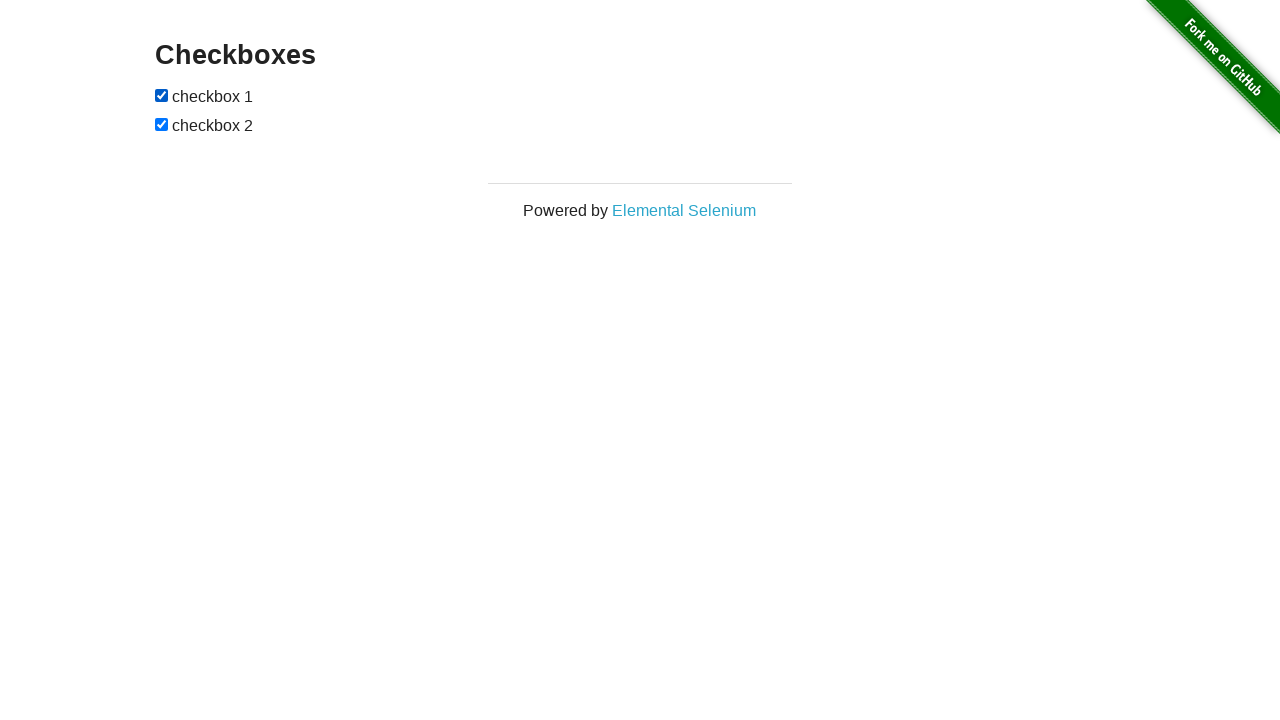